Tests dynamic content by clicking a remove button and verifying the confirmation message appears

Starting URL: https://the-internet.herokuapp.com/dynamic_controls

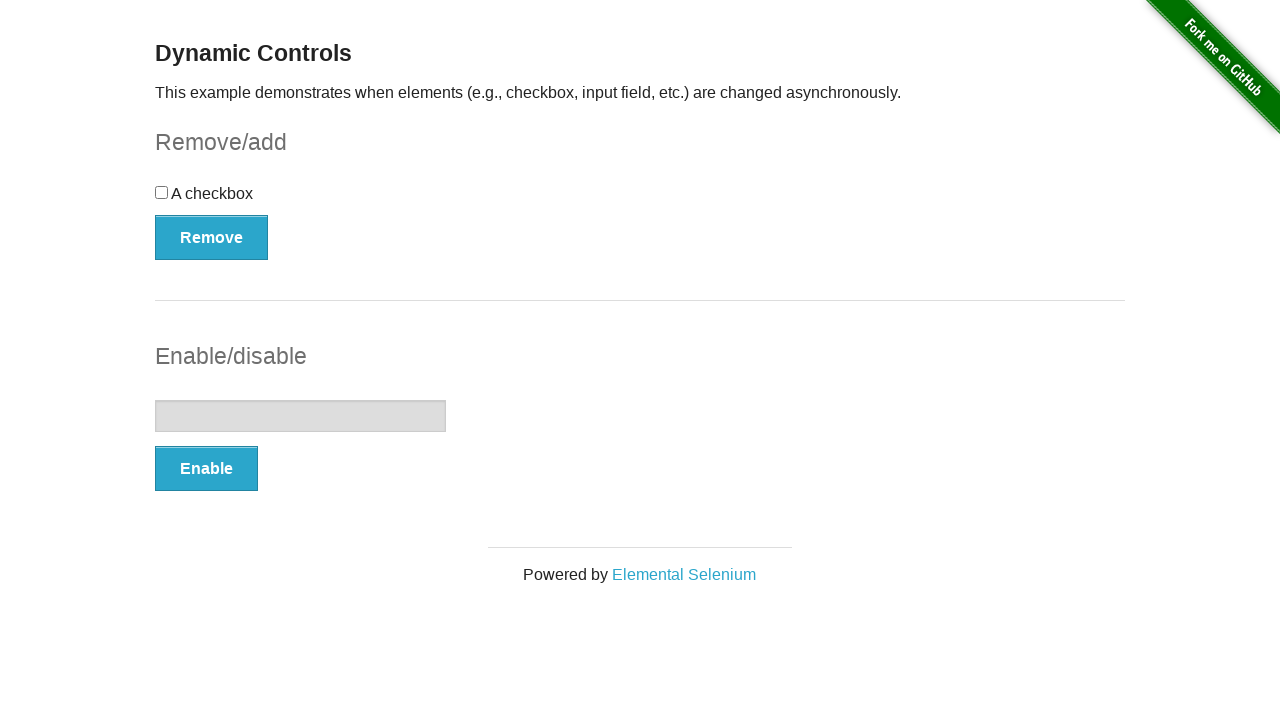

Clicked the remove button at (212, 237) on (//button[@type='button'])[1]
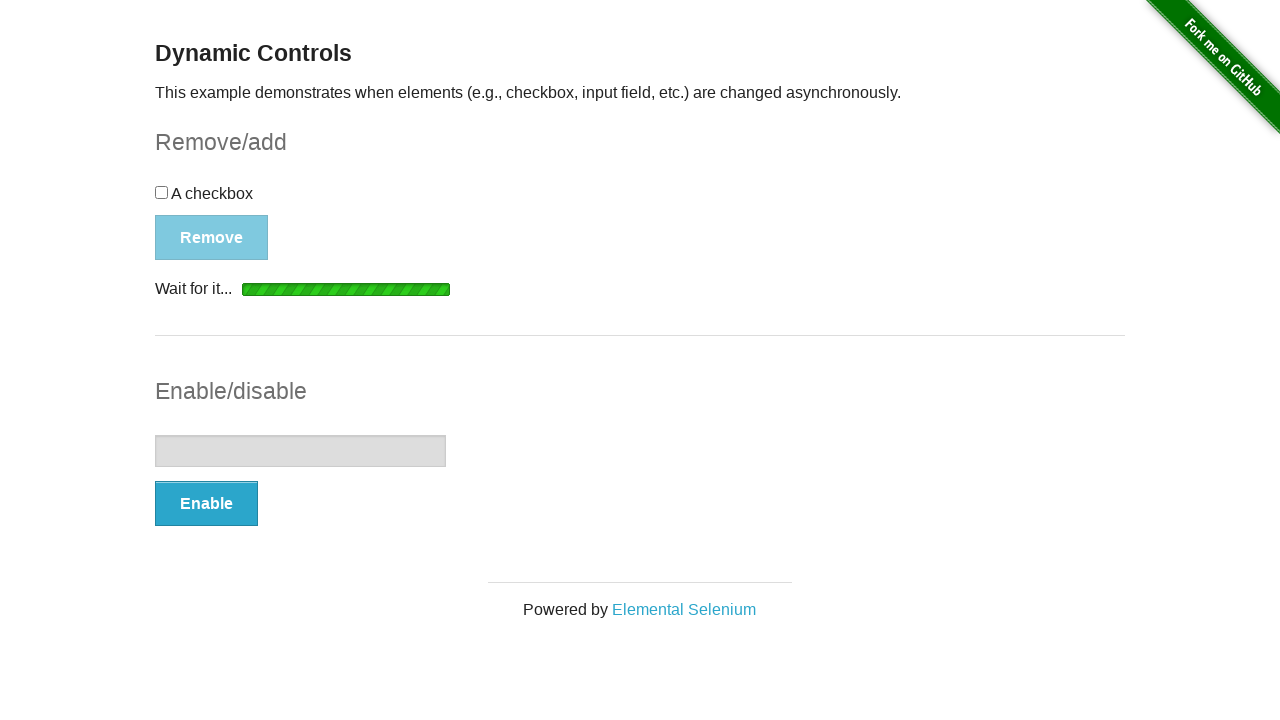

Confirmation message appeared
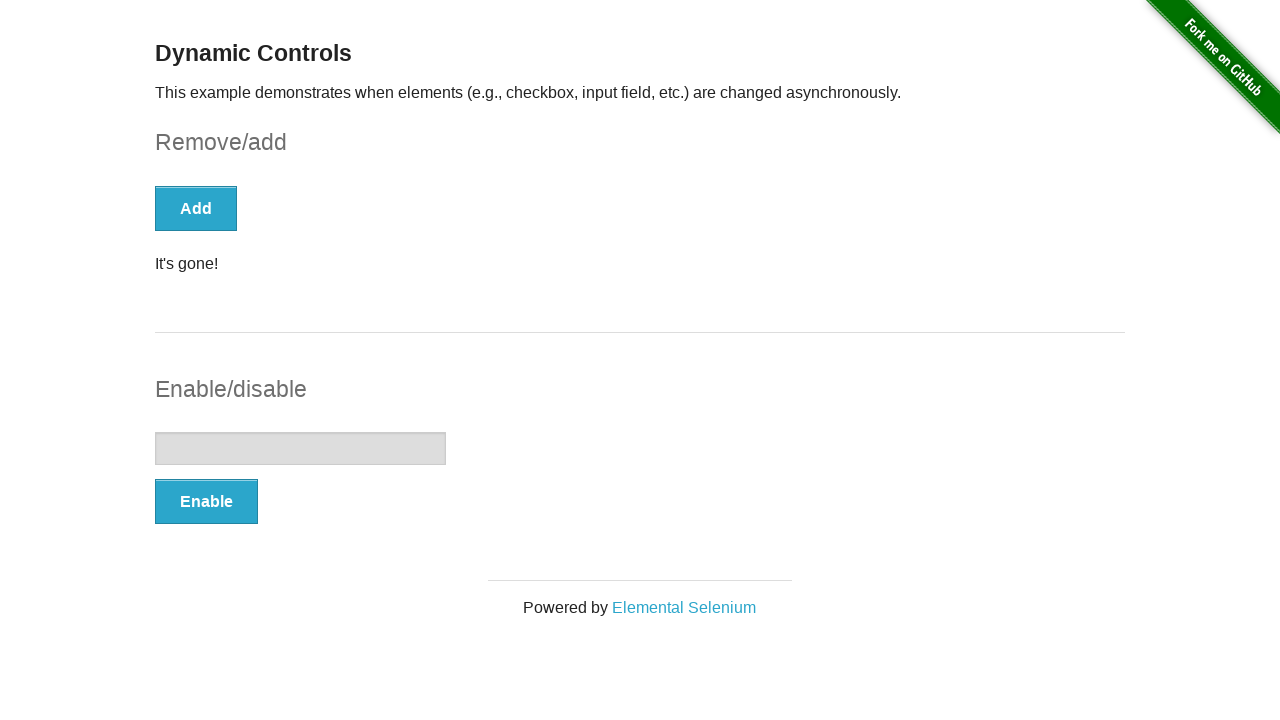

Located confirmation message element
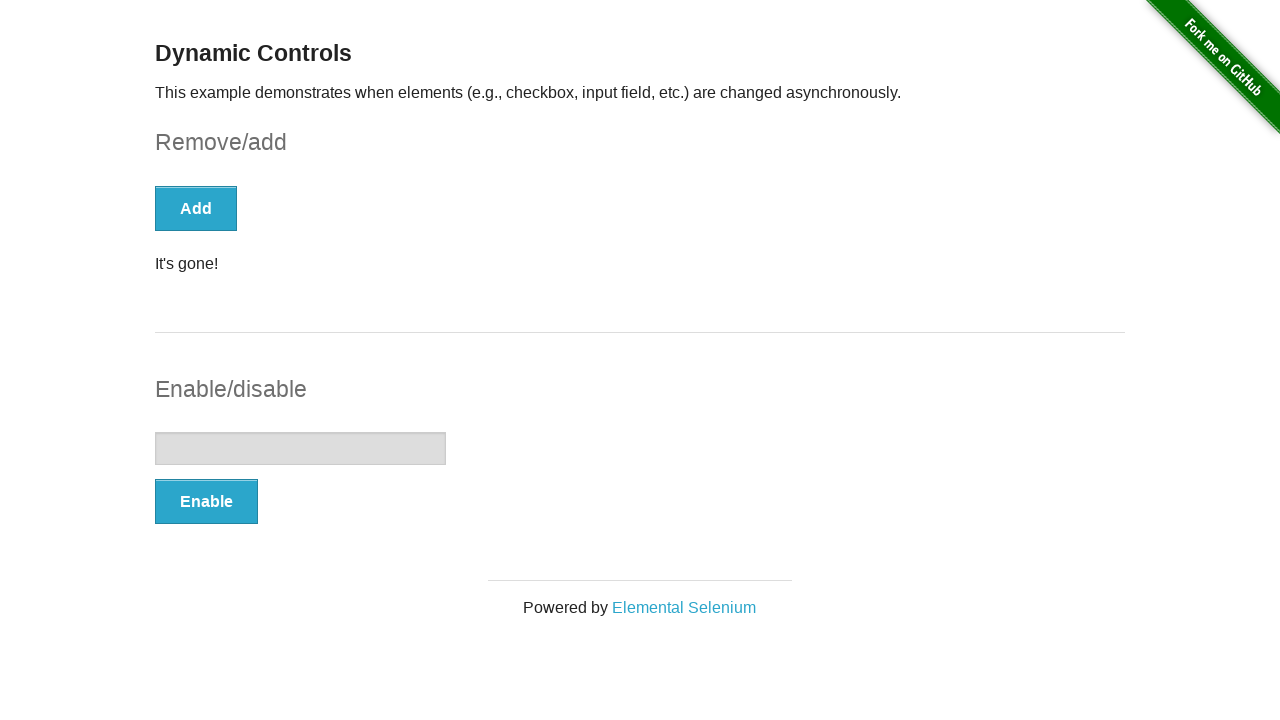

Verified confirmation message text is 'It's gone!'
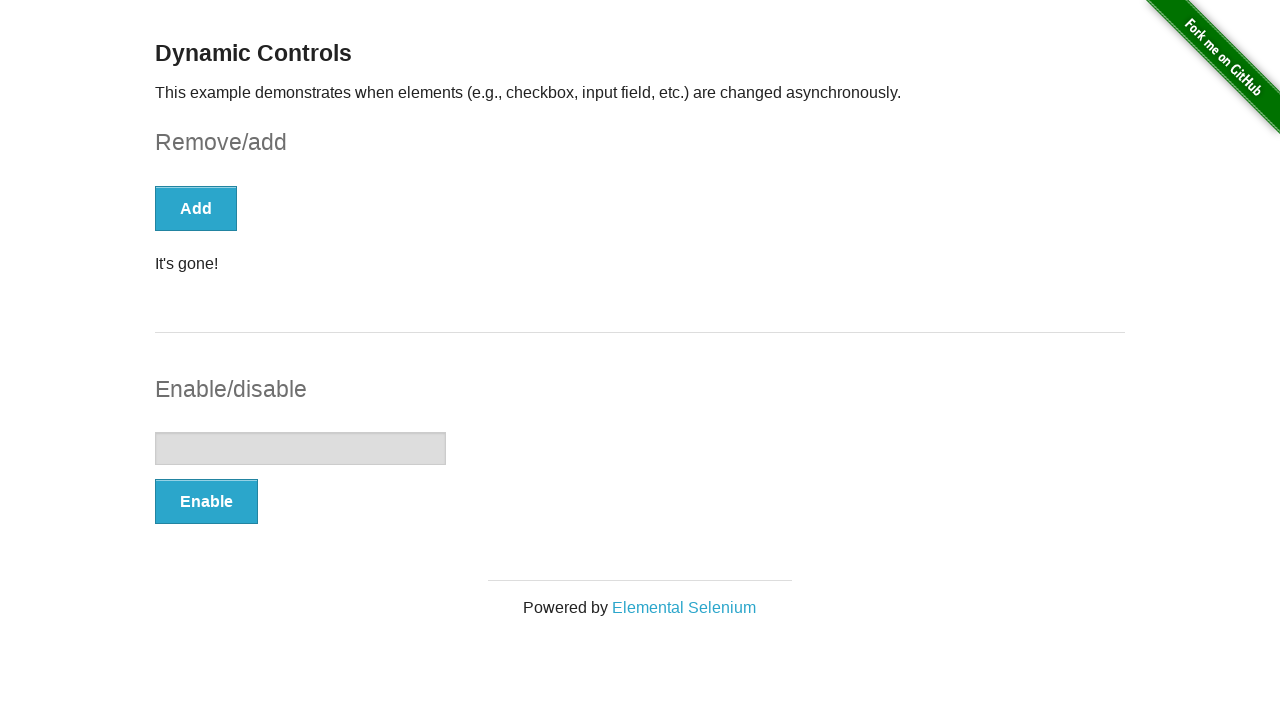

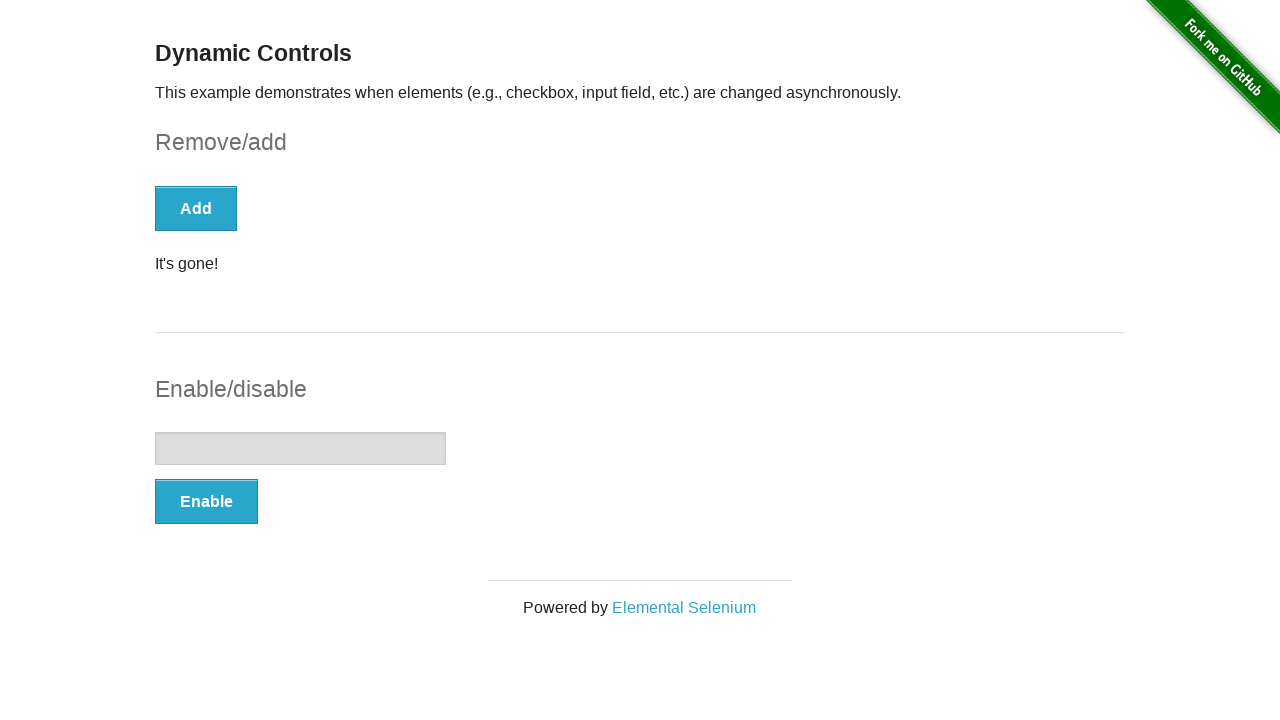